Tests JavaScript alert popup handling by clicking a button that triggers an alert, accepting the alert, and verifying the output element is present.

Starting URL: https://atidcollege.co.il/Xamples/ex_switch_navigation.html

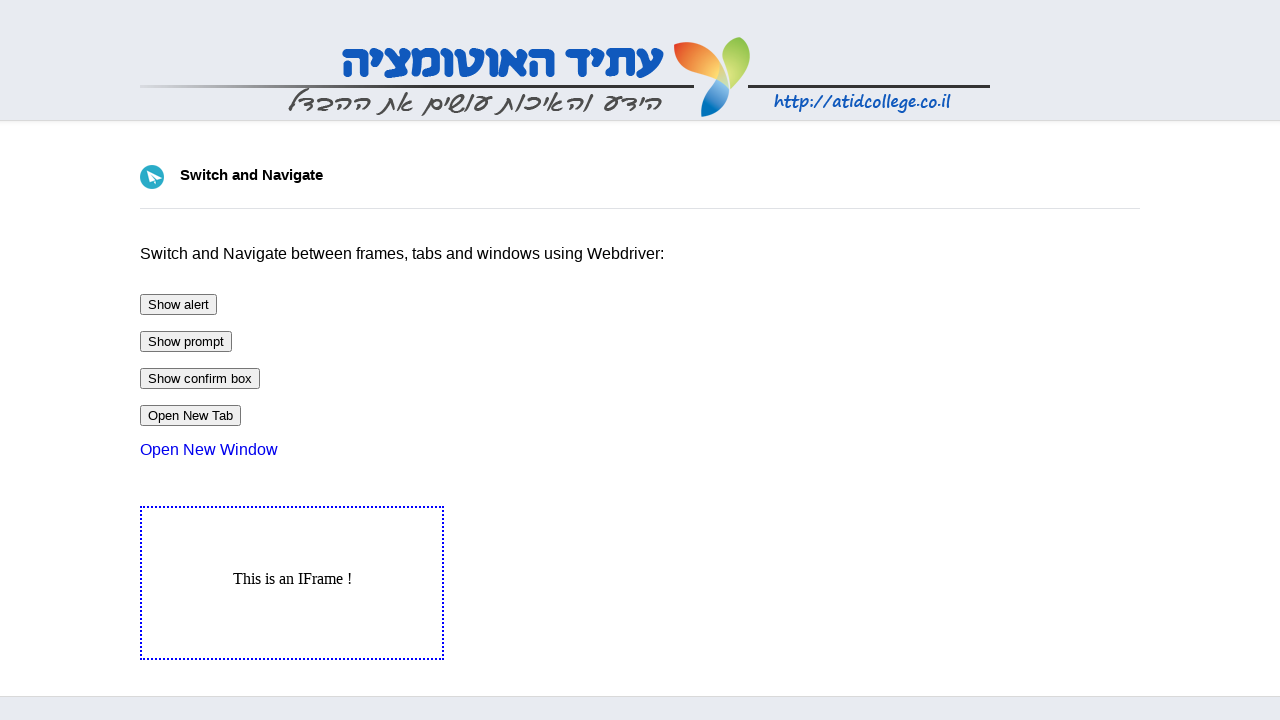

Clicked alert button to trigger JavaScript popup at (178, 304) on #btnAlert
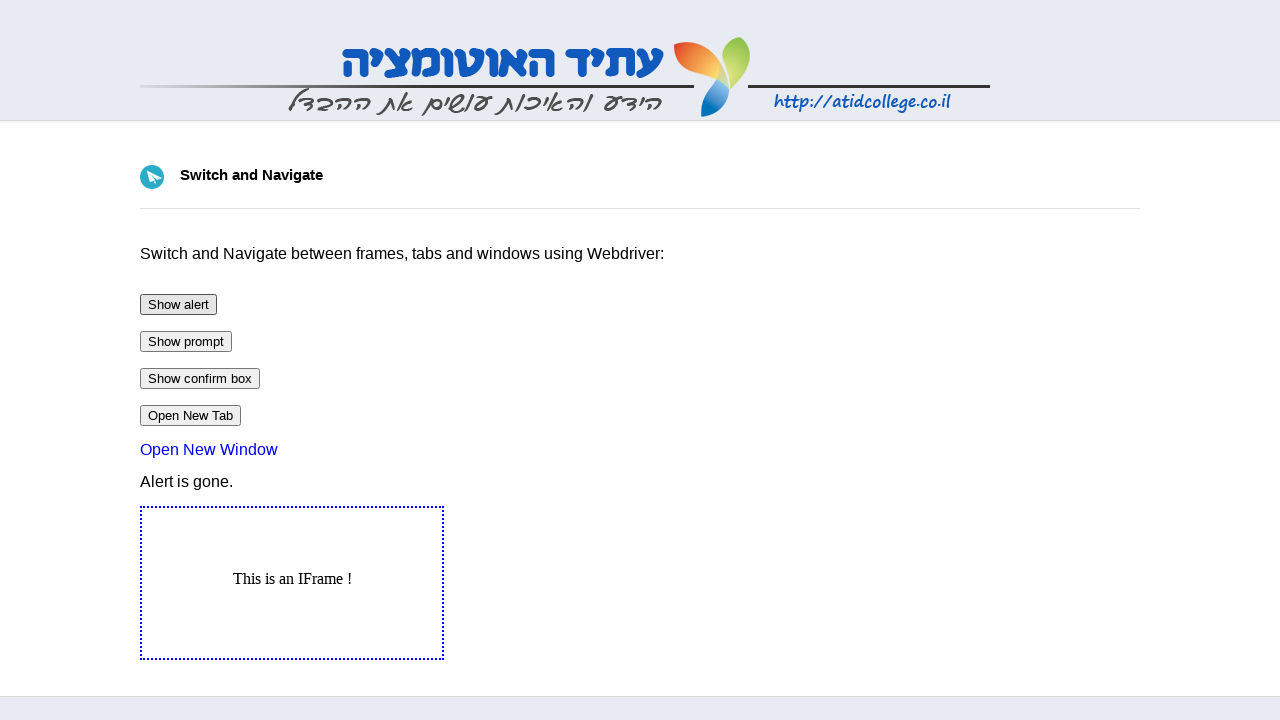

Set up dialog handler to accept alerts
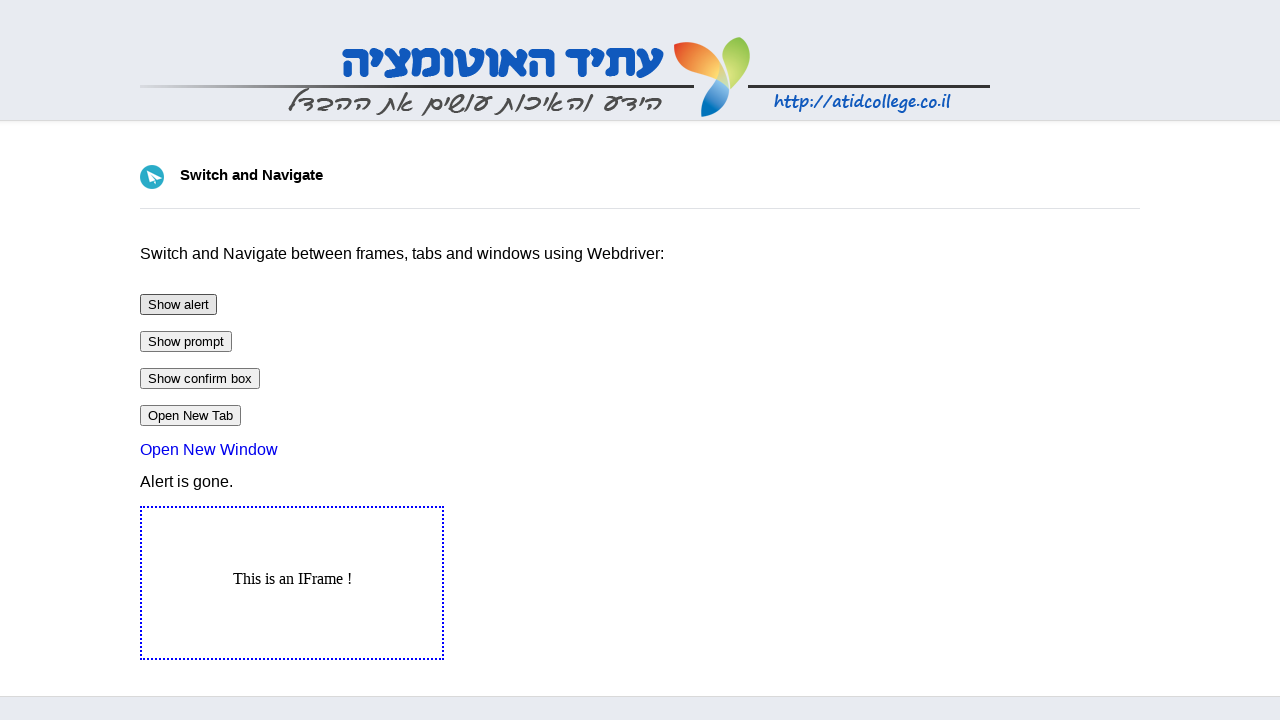

Clicked alert button again and alert was accepted by dialog handler at (178, 304) on #btnAlert
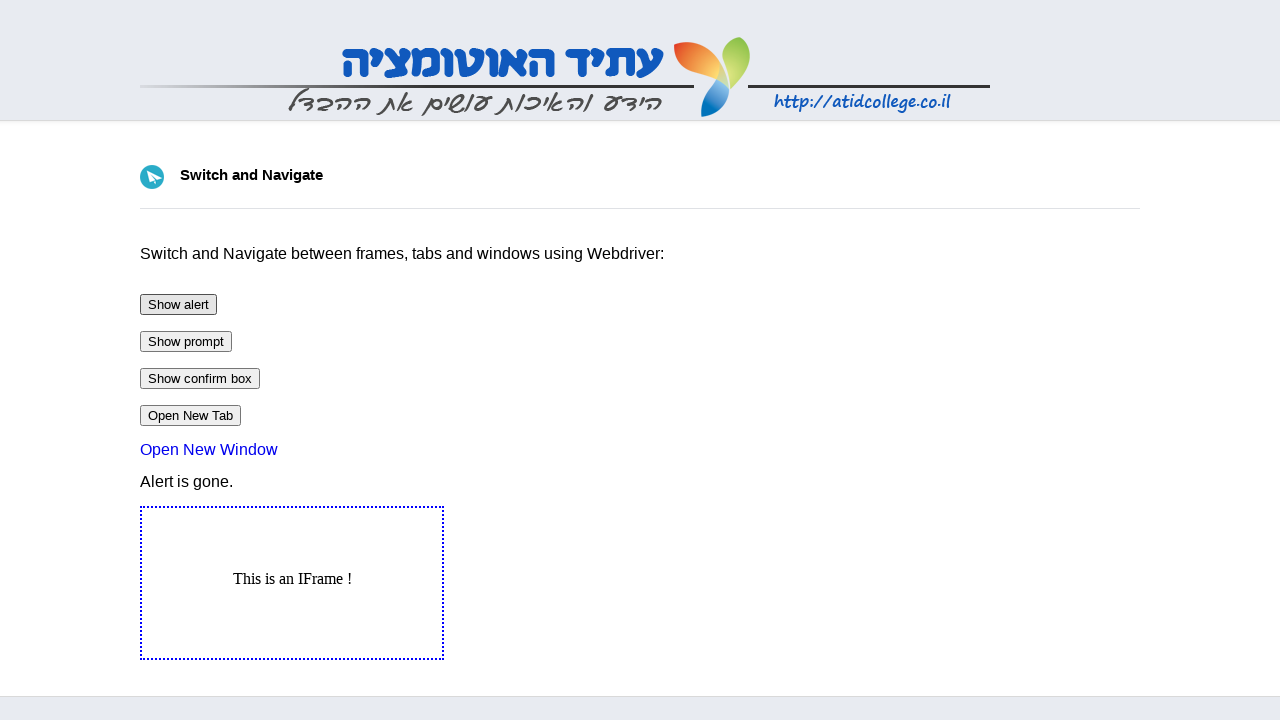

Output element is present and visible
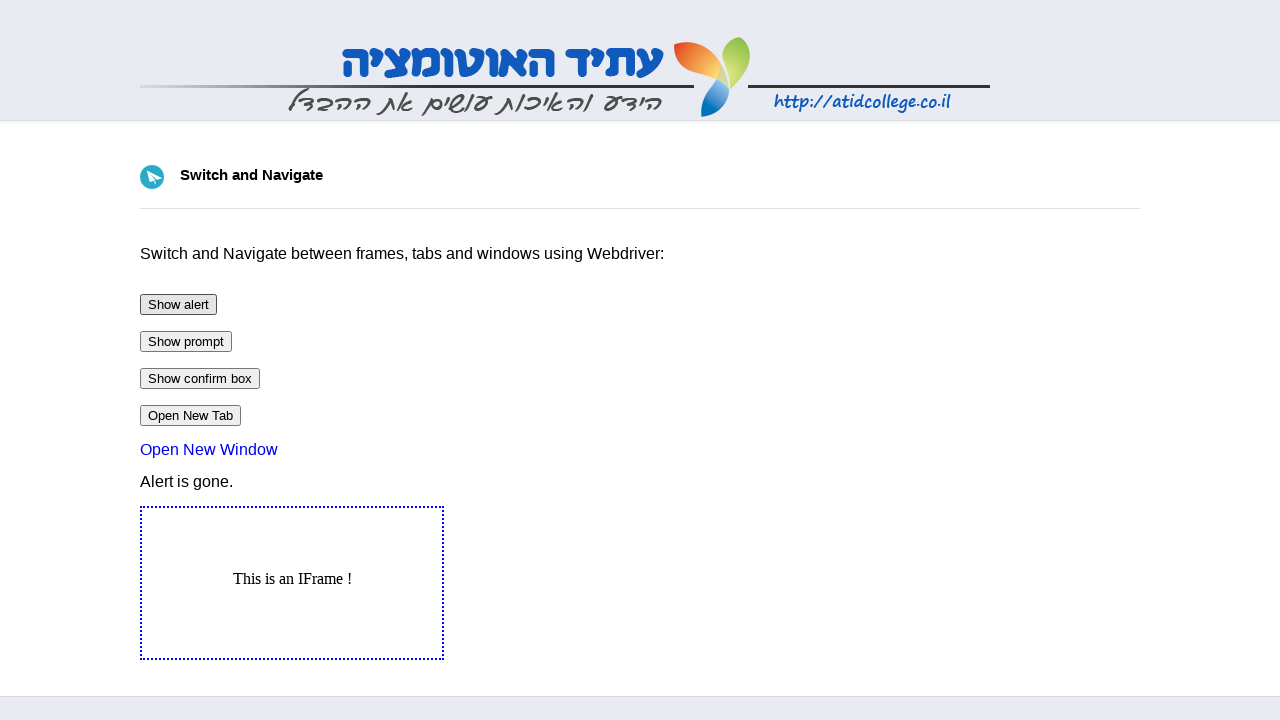

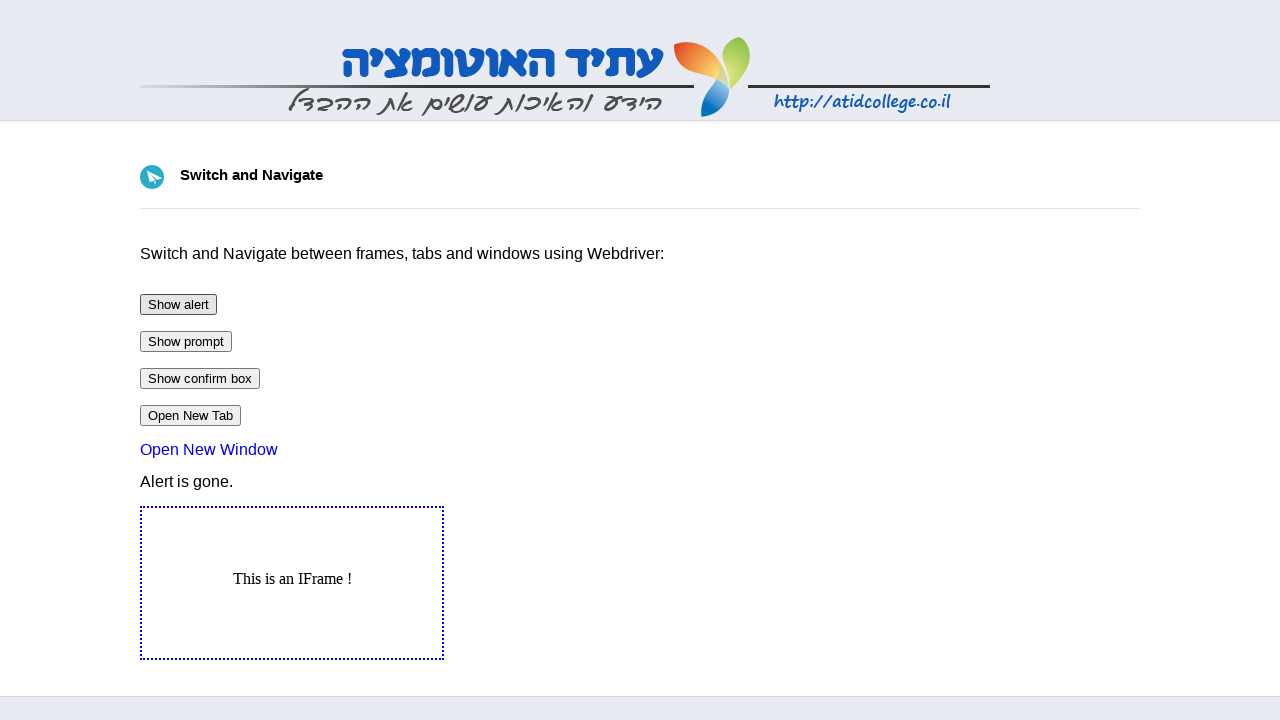